Tests dynamic loading functionality by clicking a start button and waiting for dynamically loaded content to appear

Starting URL: https://the-internet.herokuapp.com/dynamic_loading/1

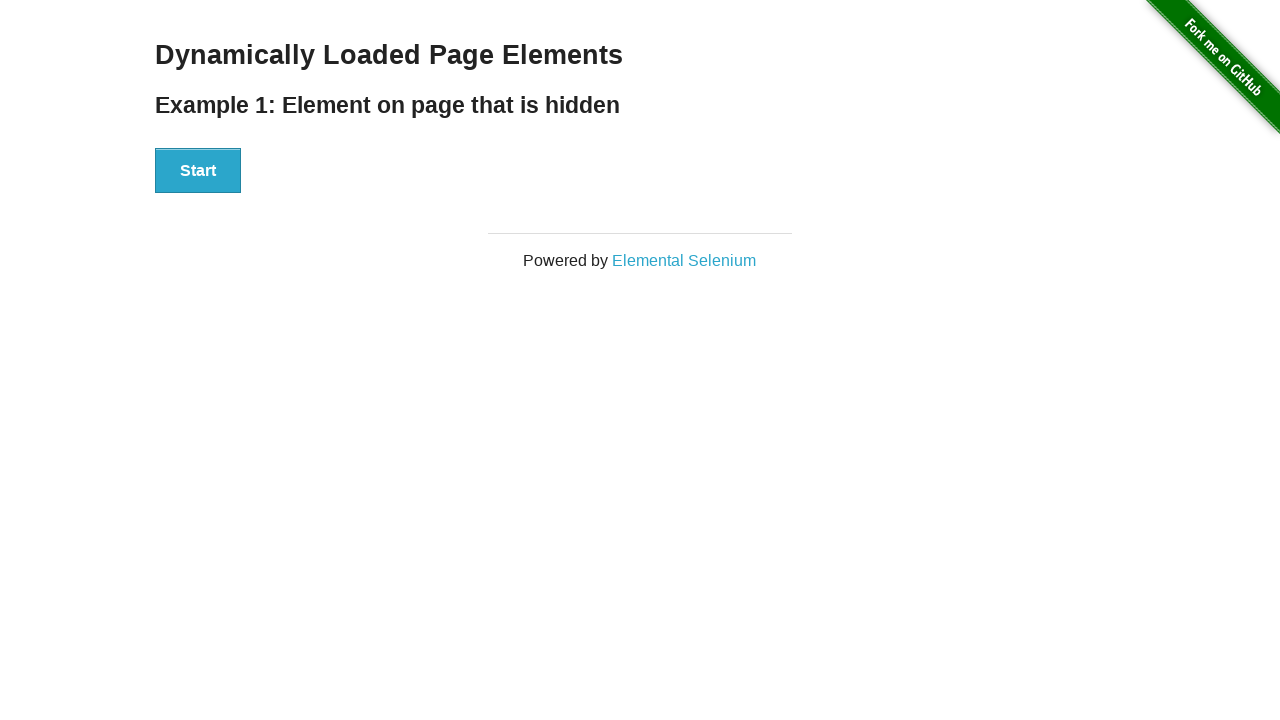

Clicked the start button to trigger dynamic loading at (198, 171) on div#start button
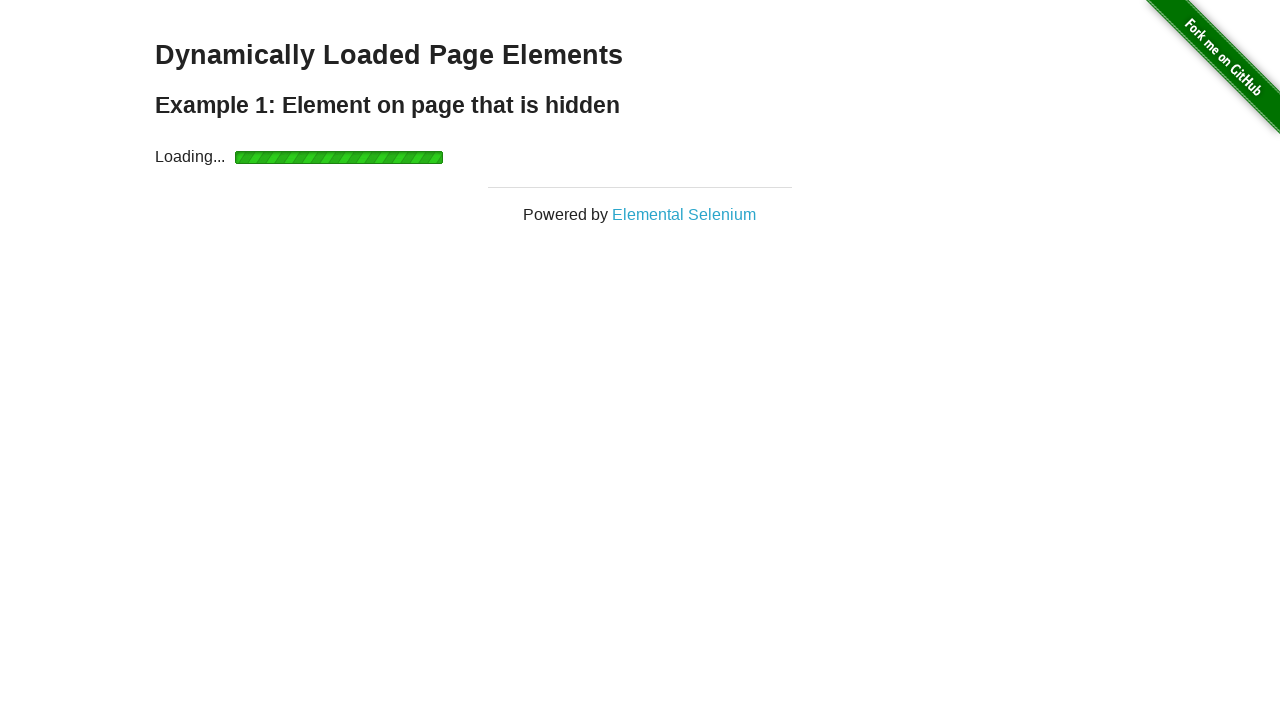

Dynamically loaded content appeared and became visible
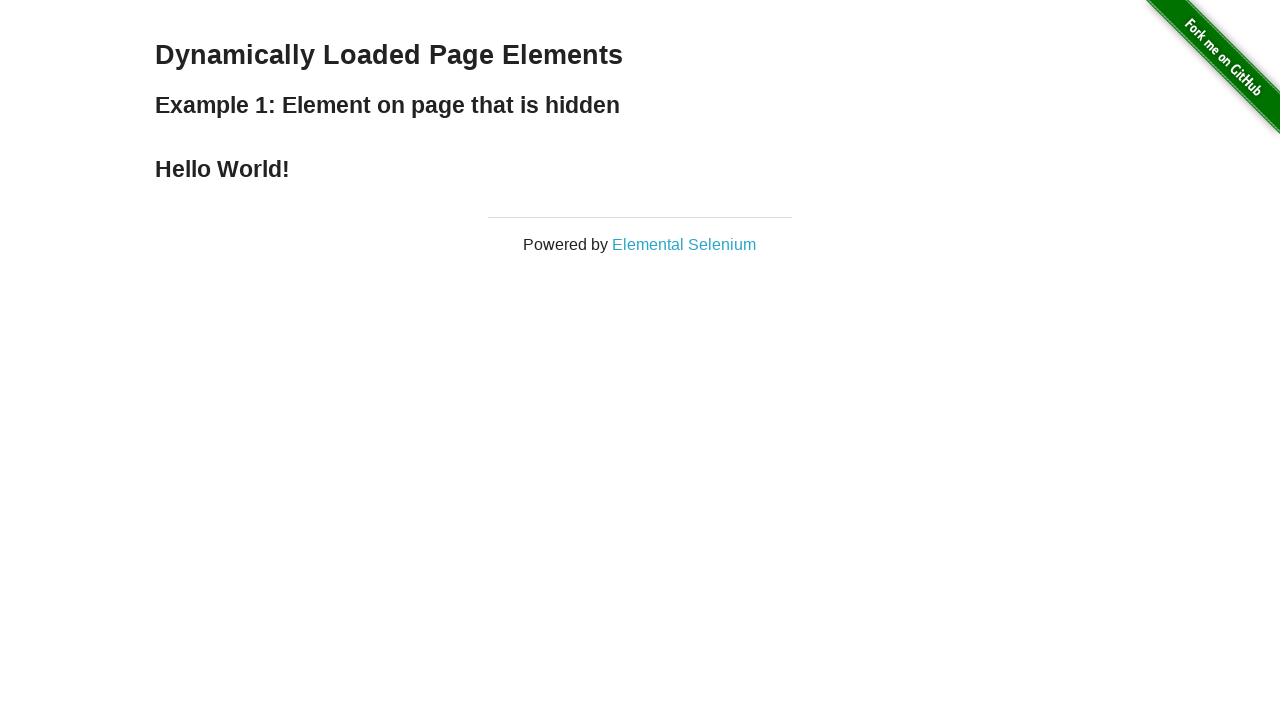

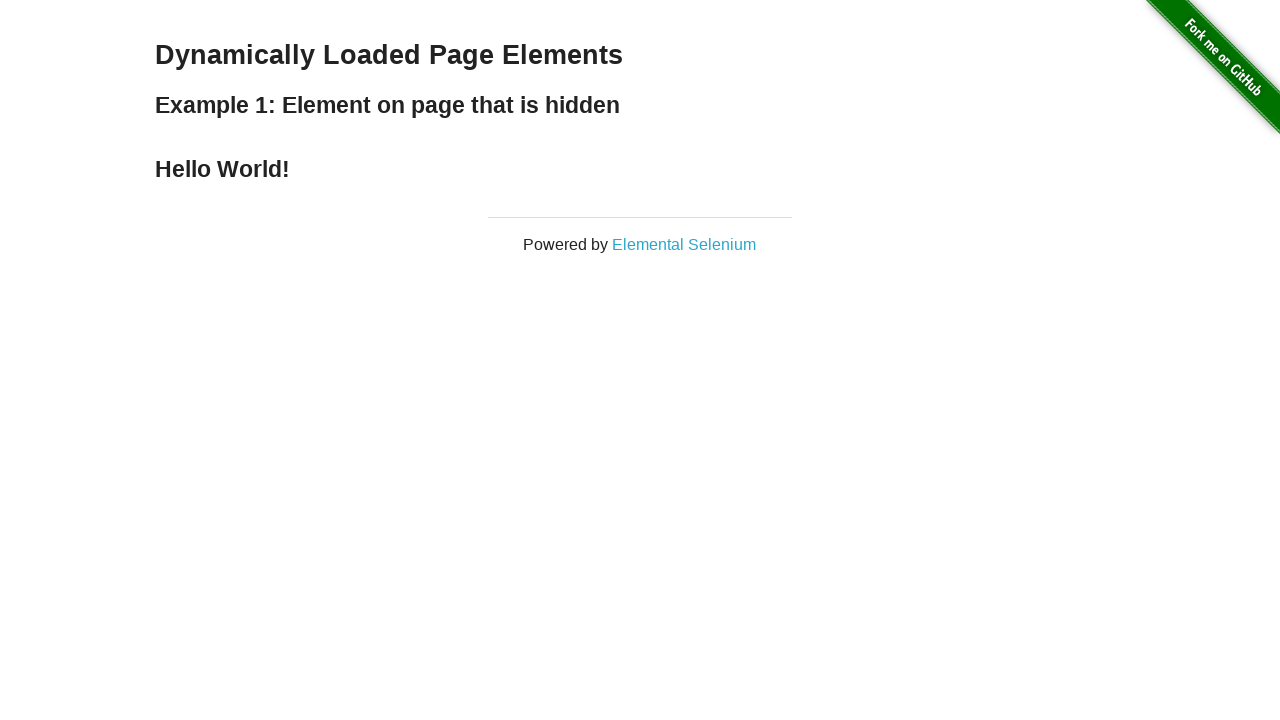